Tests jQuery UI selectable functionality using Ctrl+click to select and deselect multiple items

Starting URL: https://jqueryui.com/selectable/

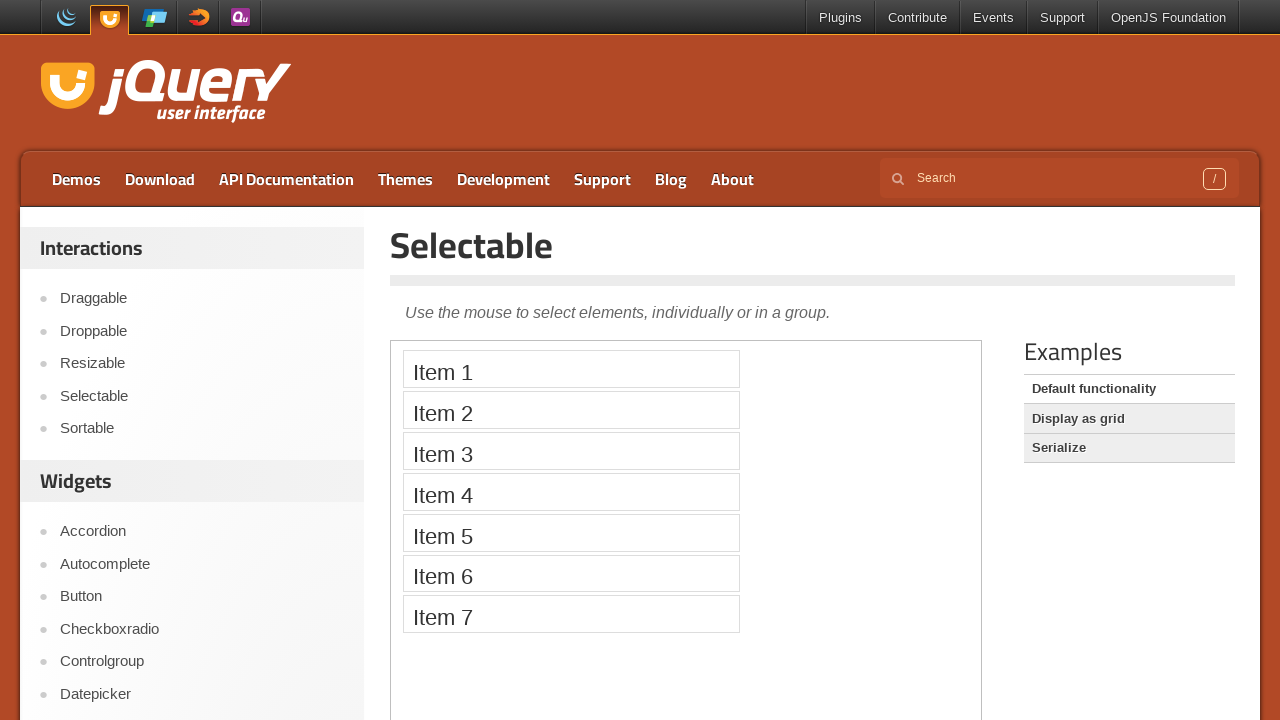

Located demo iframe
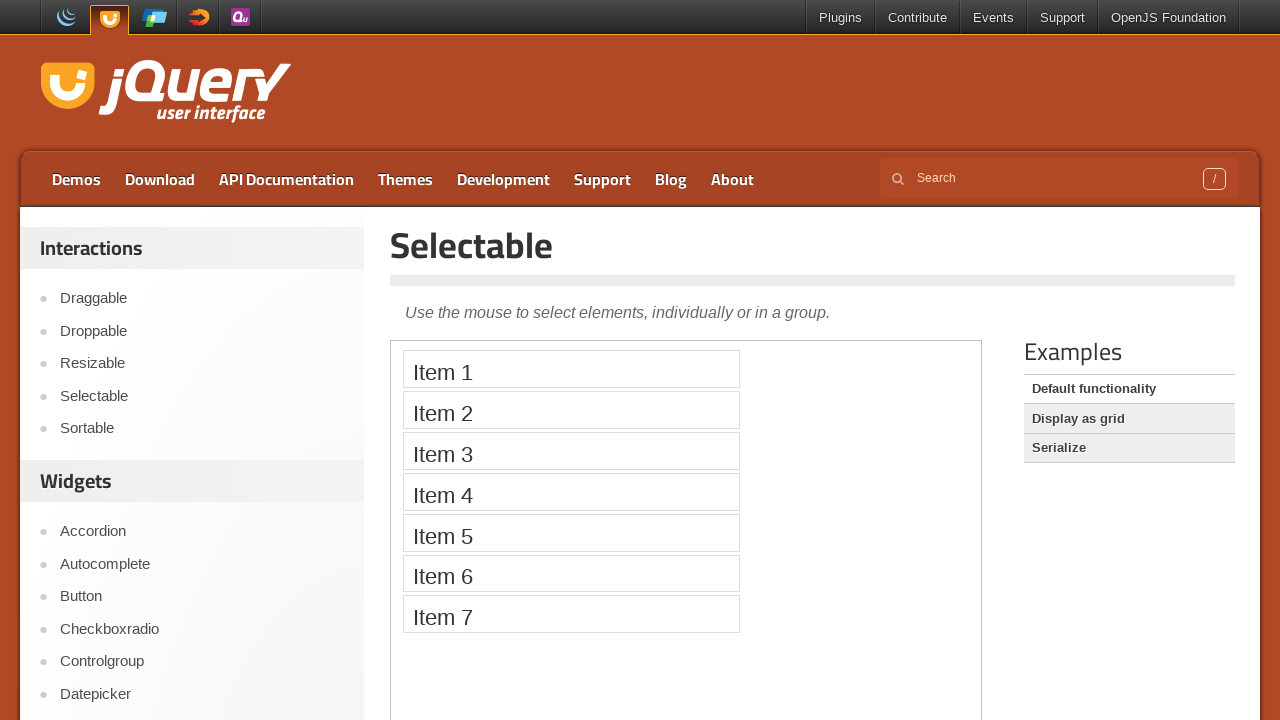

Located all selectable list items
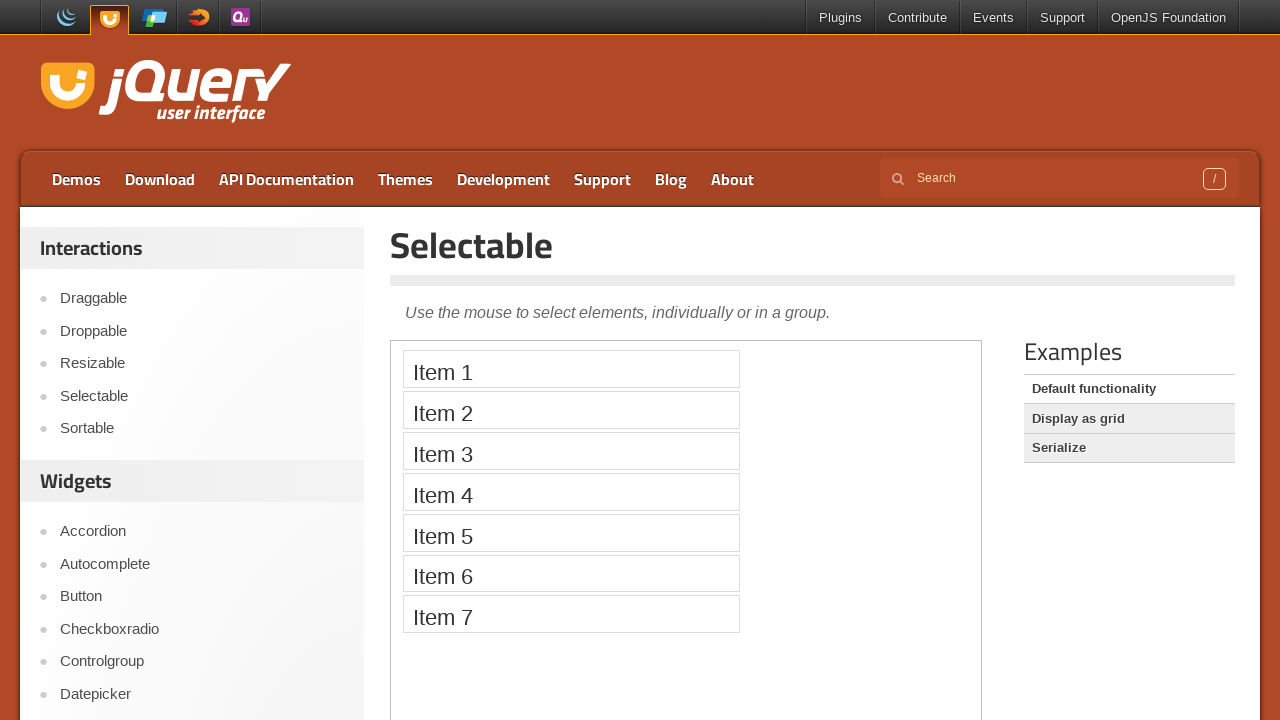

Pressed Control key down
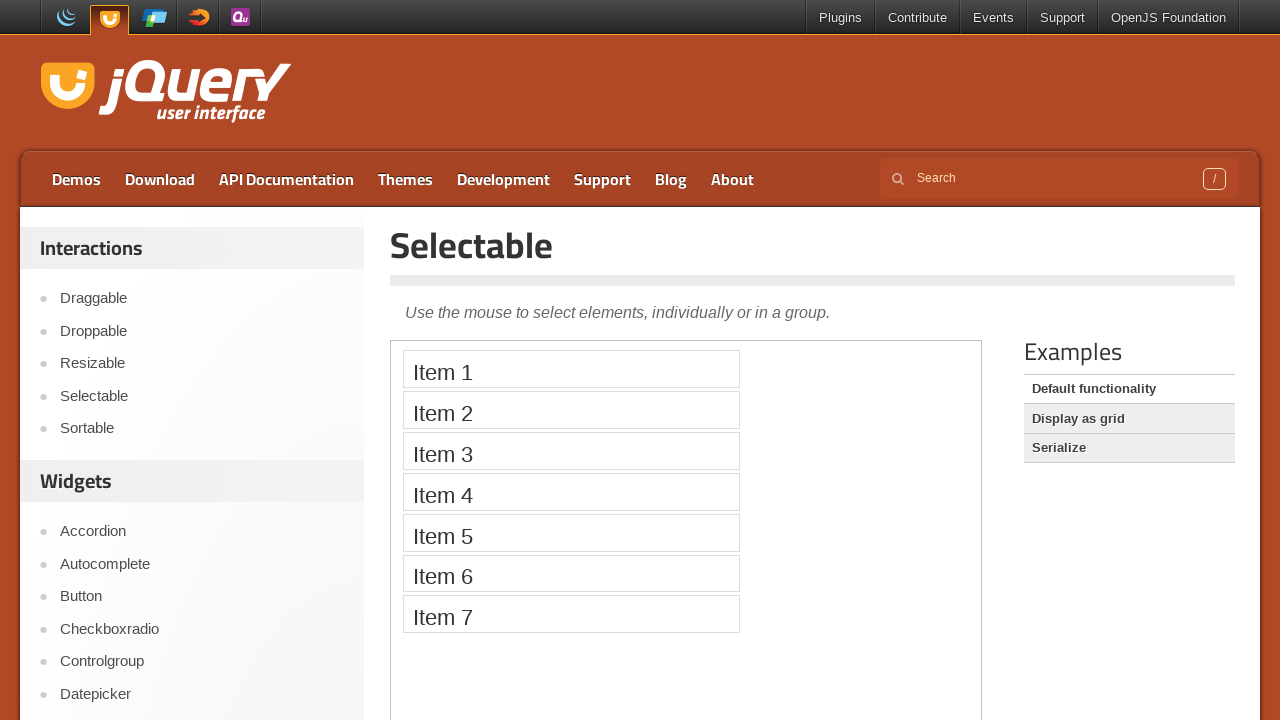

Ctrl+clicked item 1 at (571, 410) on .demo-frame >> nth=0 >> internal:control=enter-frame >> ol li >> nth=1
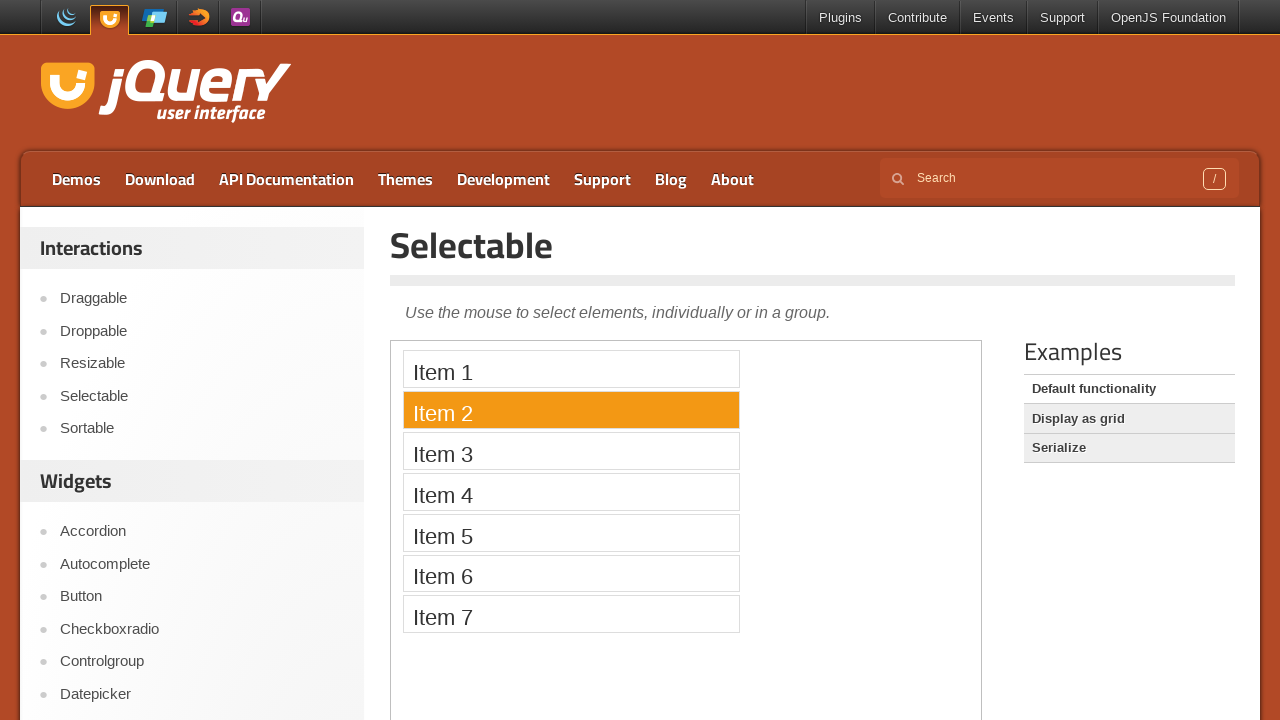

Ctrl+clicked item 3 at (571, 492) on .demo-frame >> nth=0 >> internal:control=enter-frame >> ol li >> nth=3
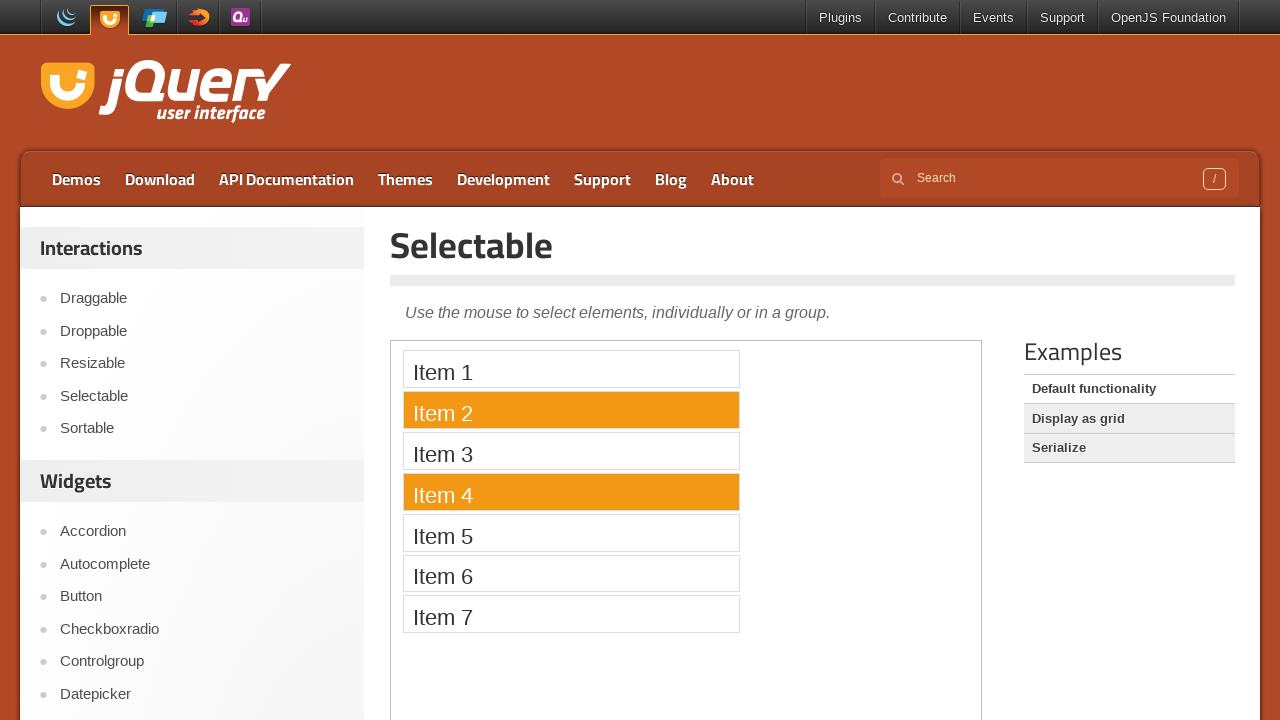

Ctrl+clicked item 4 at (571, 532) on .demo-frame >> nth=0 >> internal:control=enter-frame >> ol li >> nth=4
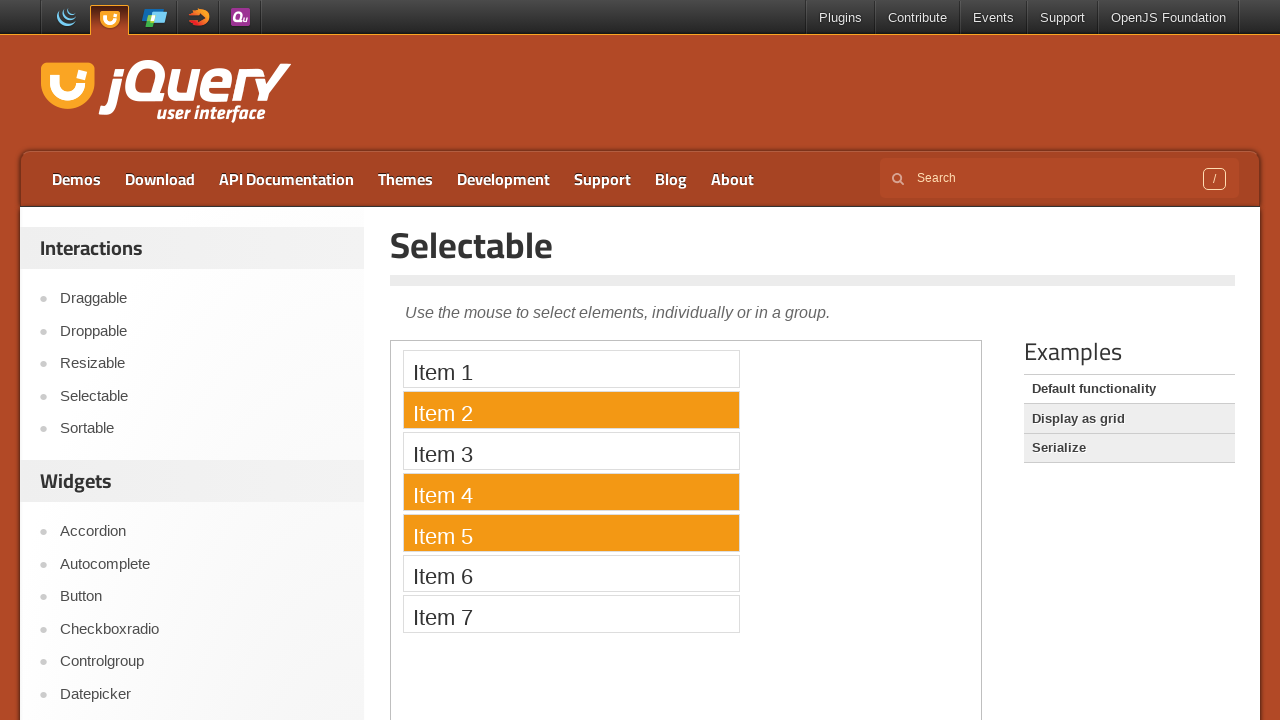

Ctrl+clicked item 5 at (571, 573) on .demo-frame >> nth=0 >> internal:control=enter-frame >> ol li >> nth=5
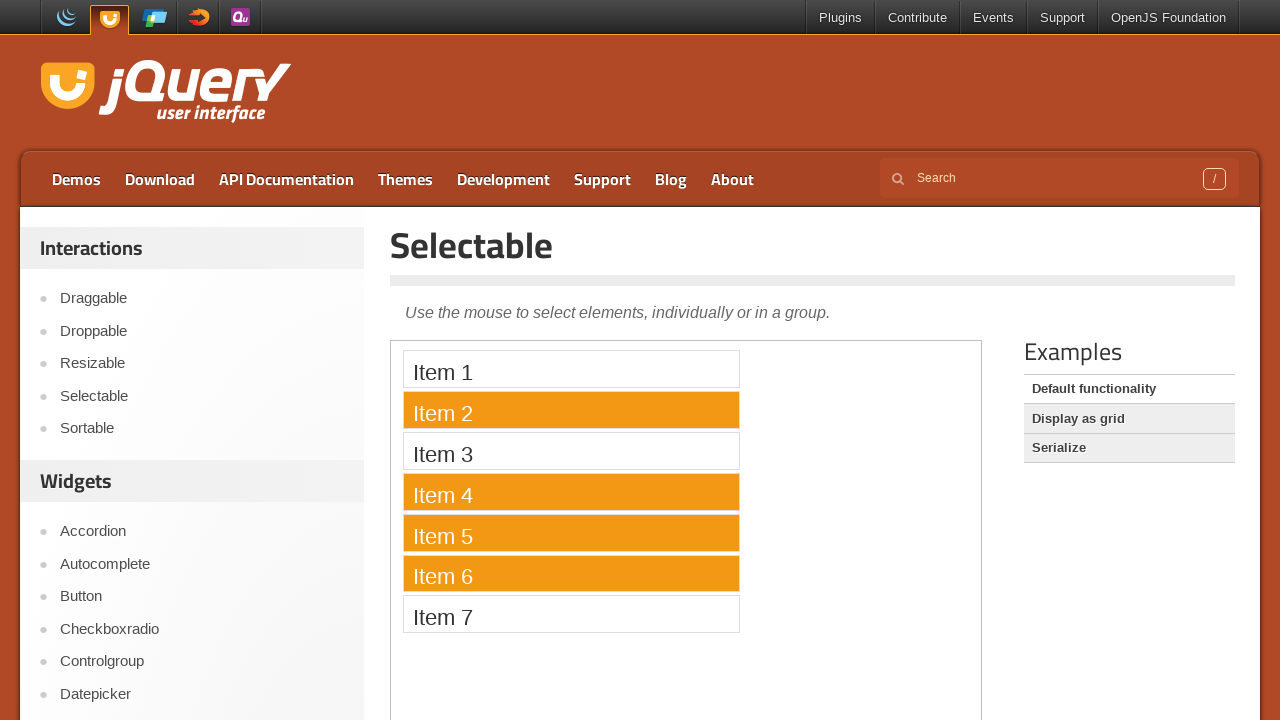

Waited 1 second
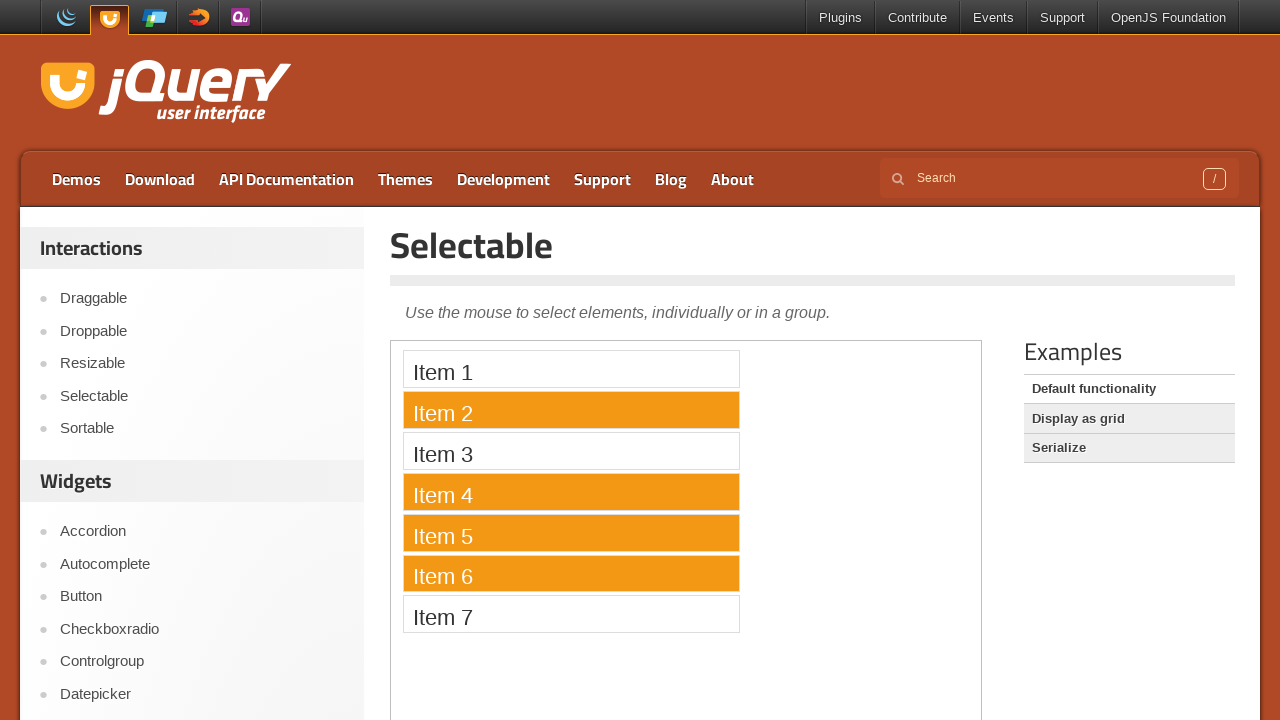

Ctrl+clicked item 1 to deselect it at (571, 410) on .demo-frame >> nth=0 >> internal:control=enter-frame >> ol li >> nth=1
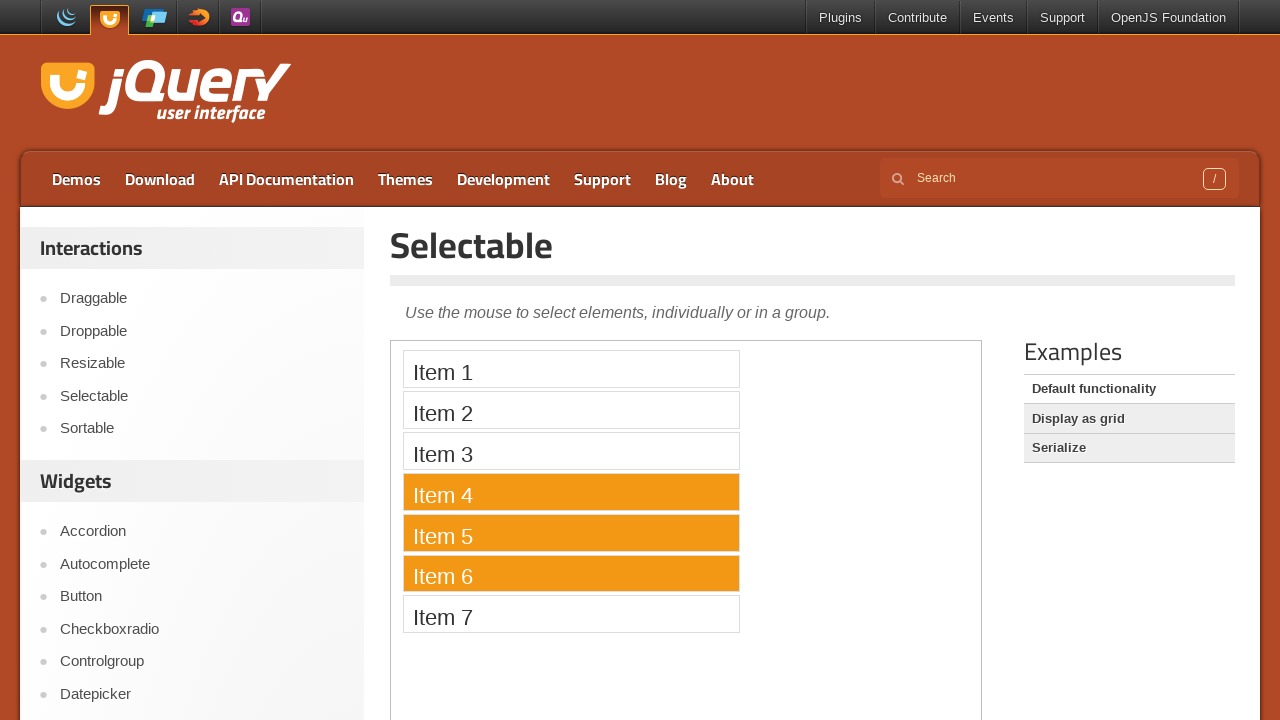

Ctrl+clicked item 4 to deselect it at (571, 532) on .demo-frame >> nth=0 >> internal:control=enter-frame >> ol li >> nth=4
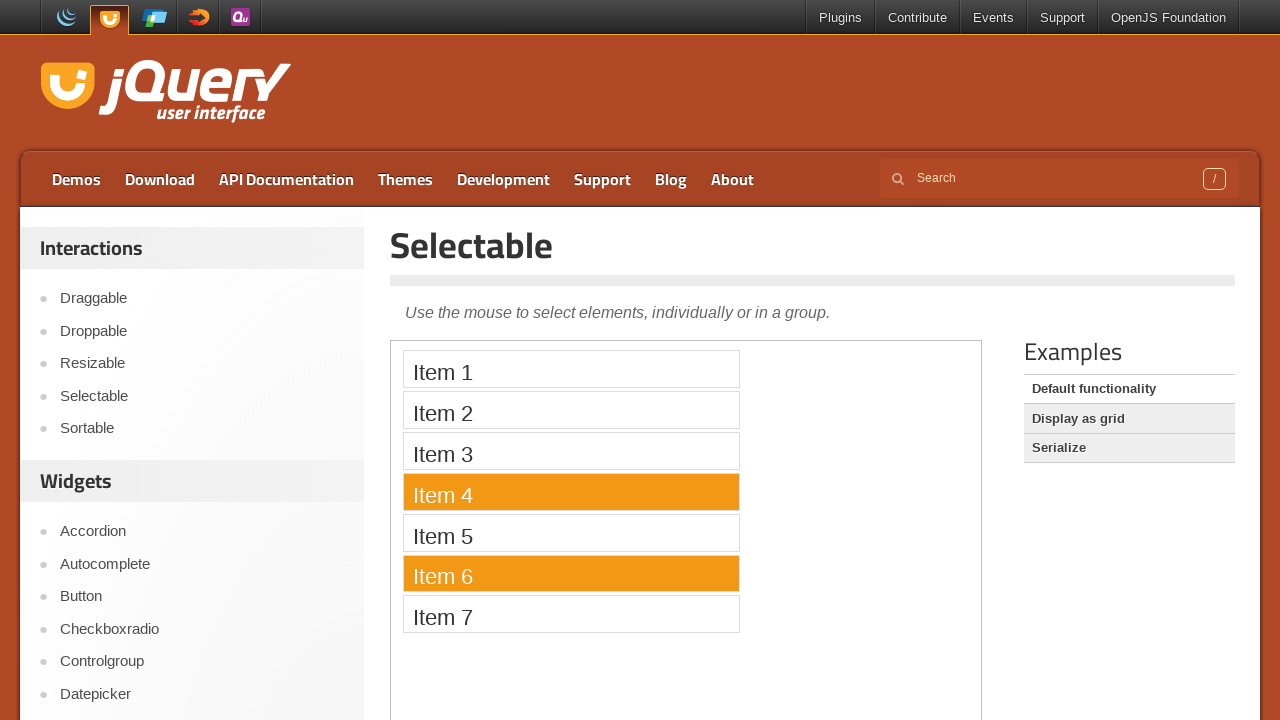

Released Control key
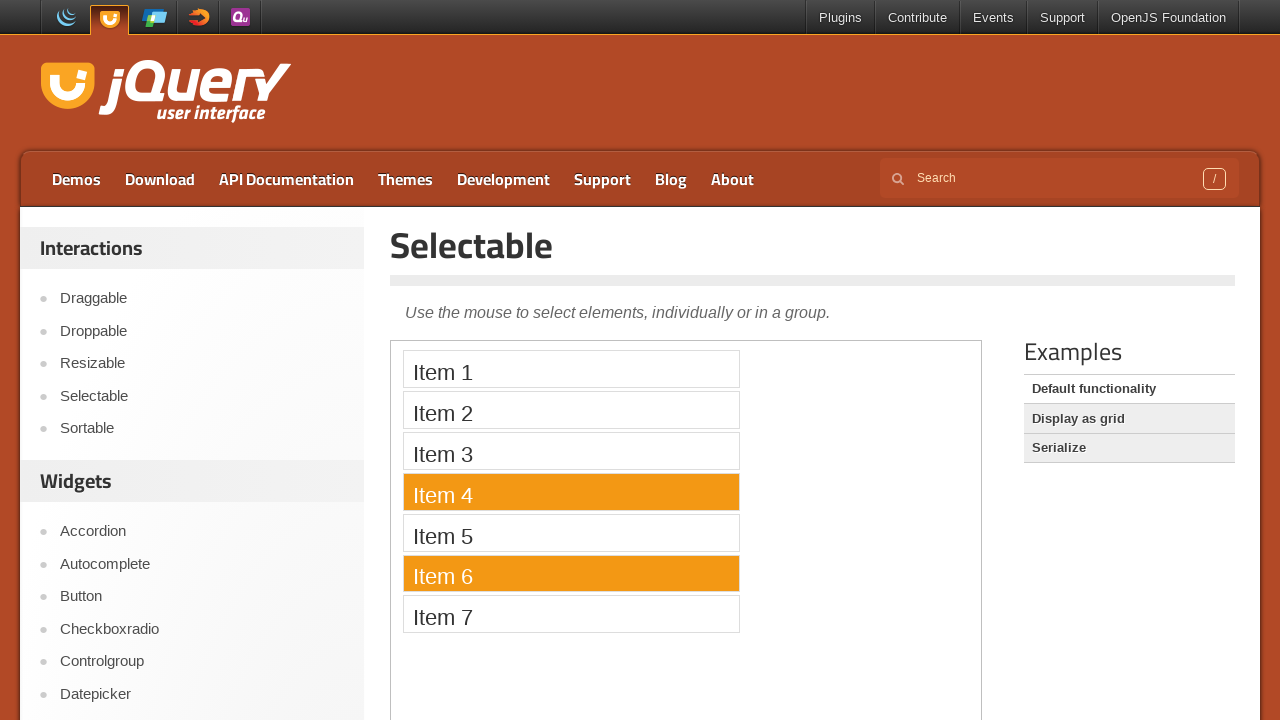

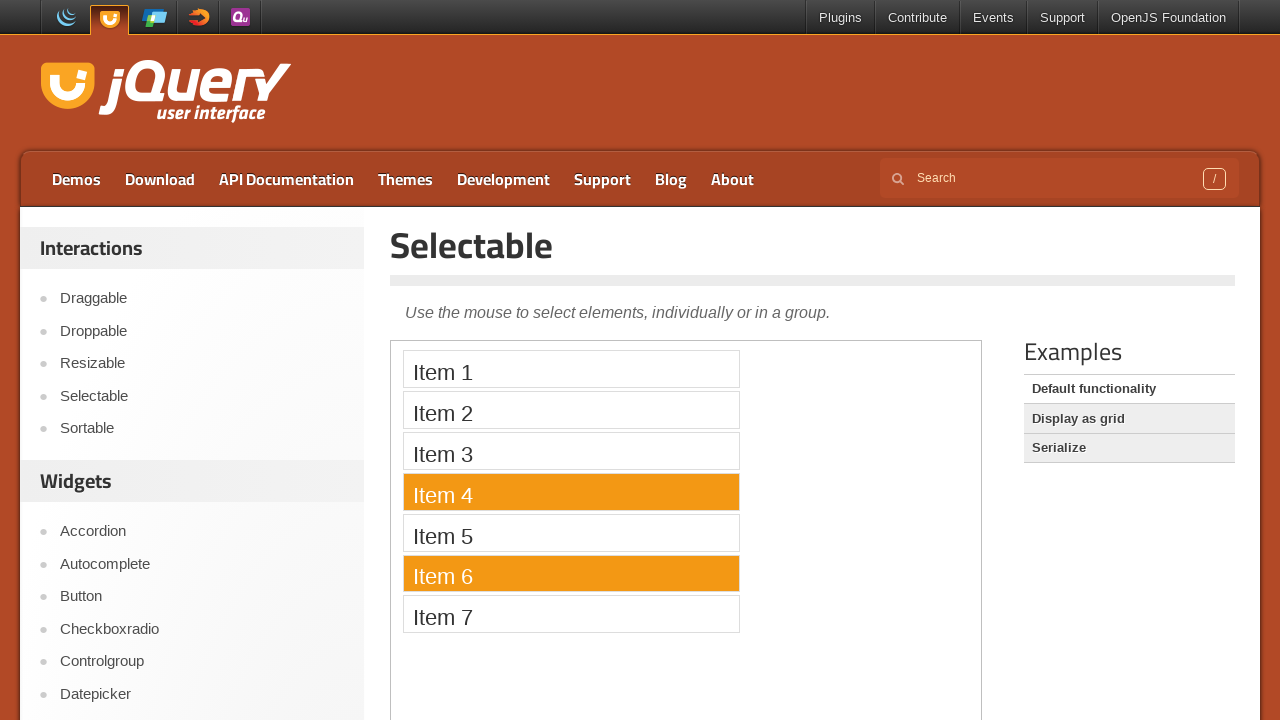